Tests checkbox interaction by verifying initial checkbox states, clicking to select/unselect individual checkboxes, and then selecting all checkboxes on the page.

Starting URL: https://the-internet.herokuapp.com/checkboxes

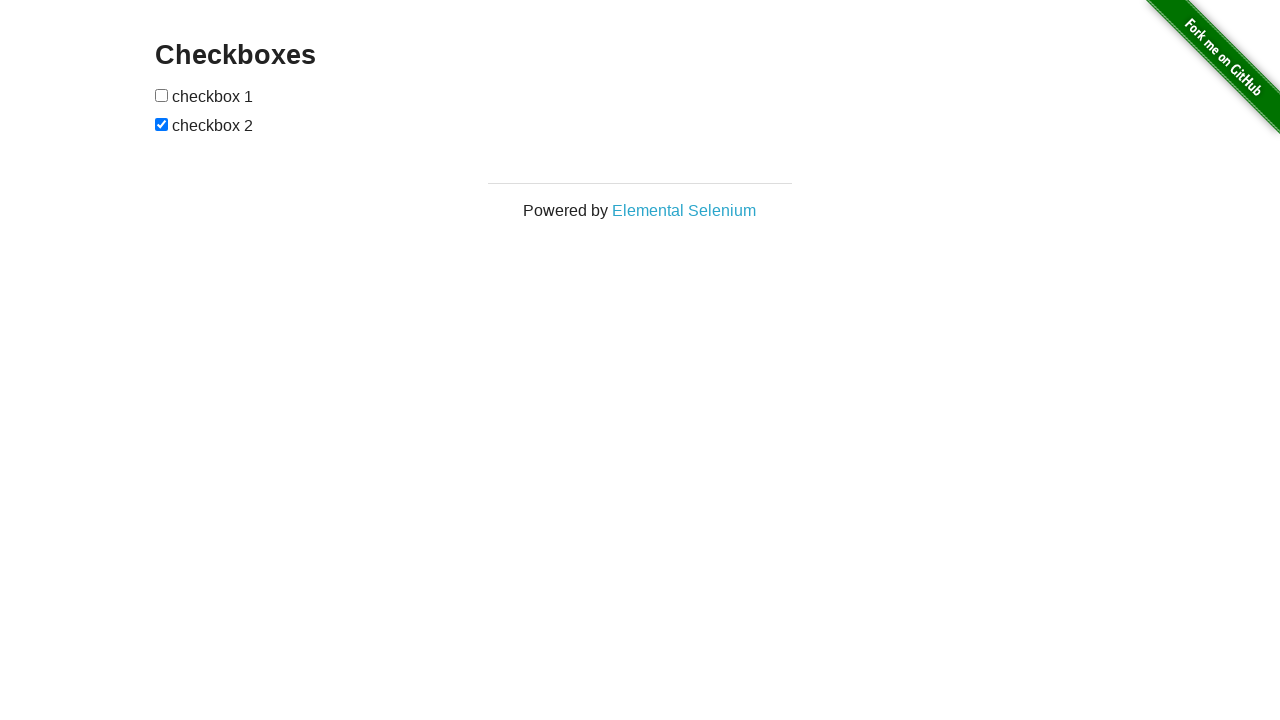

Waited for checkboxes to load on the page
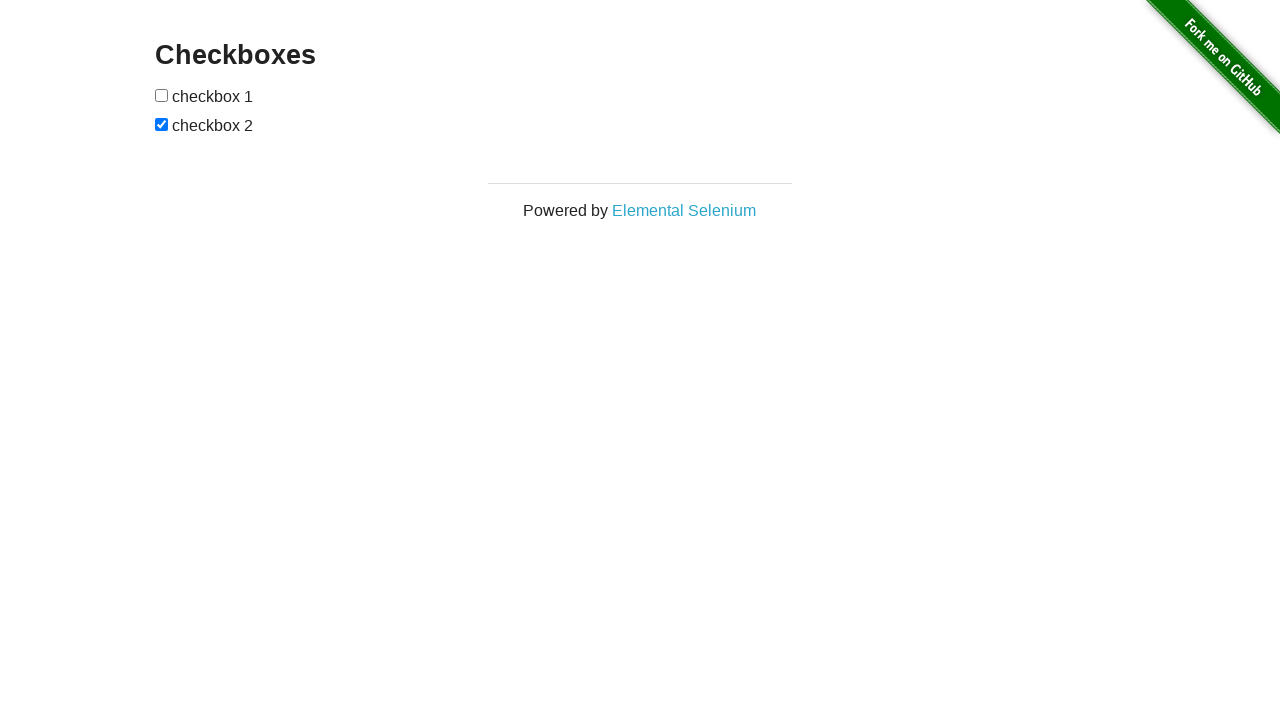

Located all checkbox elements on the page
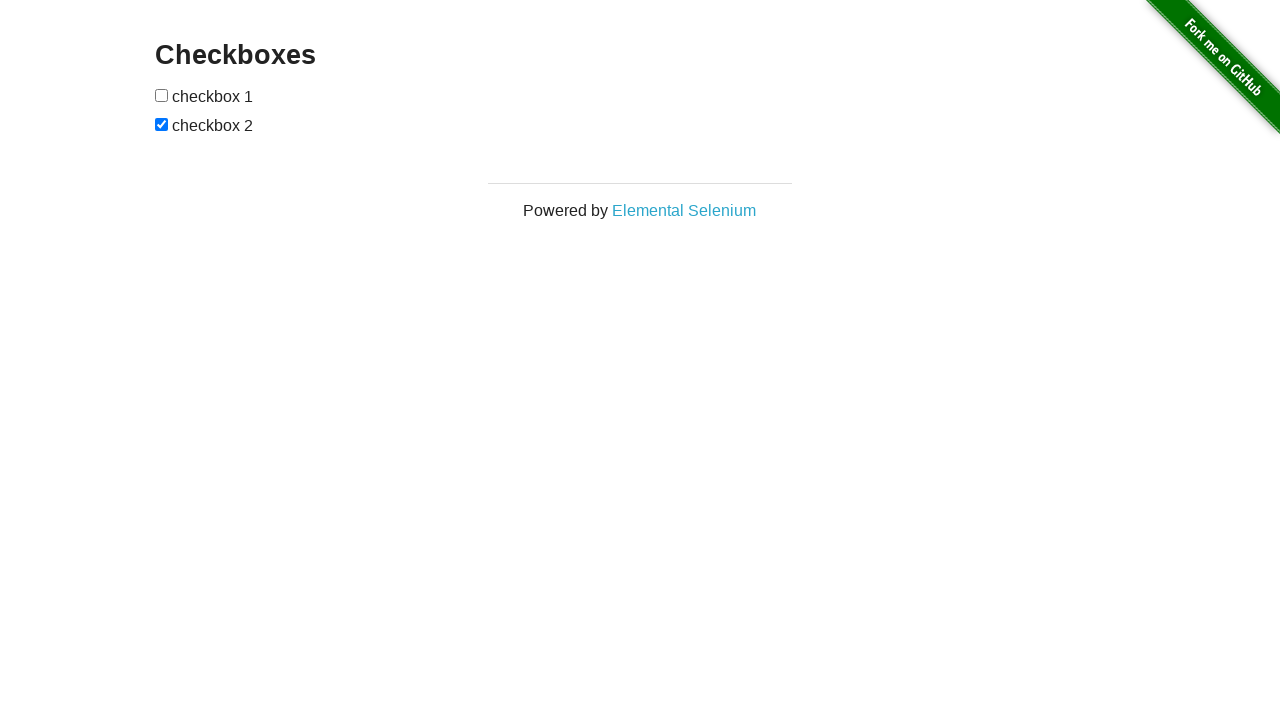

Clicked the first checkbox to select it at (162, 95) on input[type='checkbox'] >> nth=0
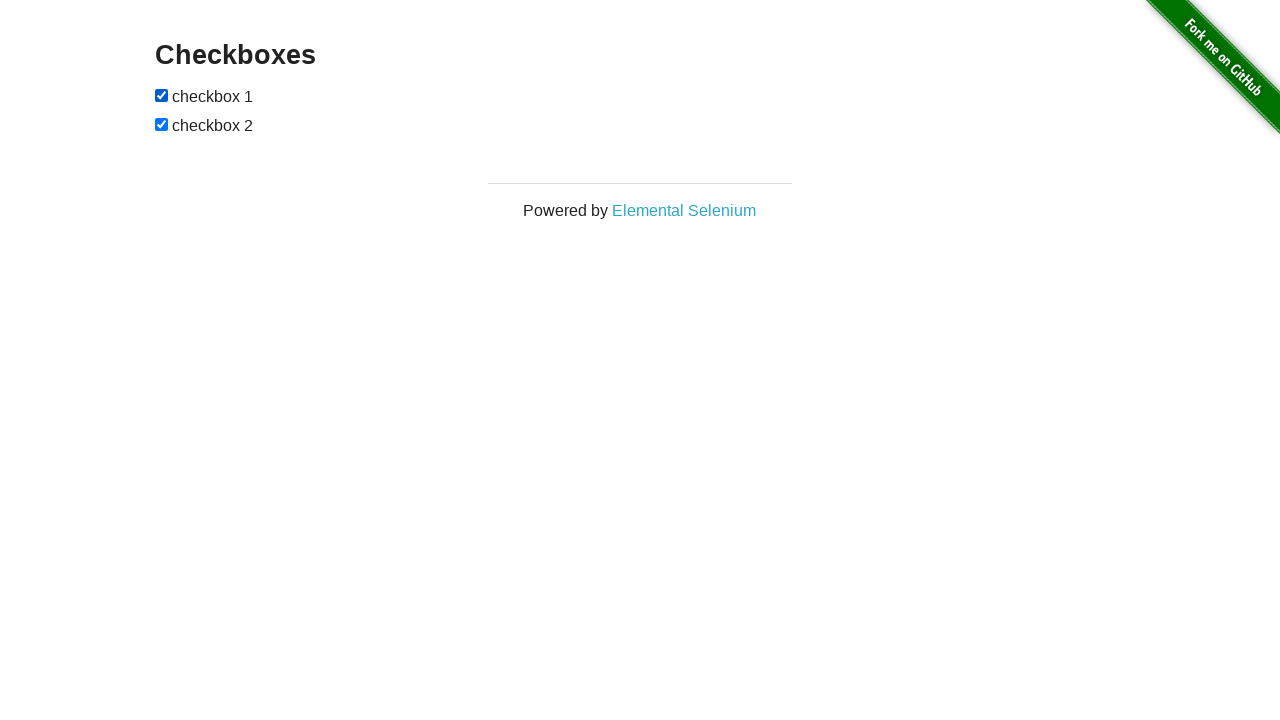

Clicked the second checkbox to unselect it at (162, 124) on input[type='checkbox'] >> nth=1
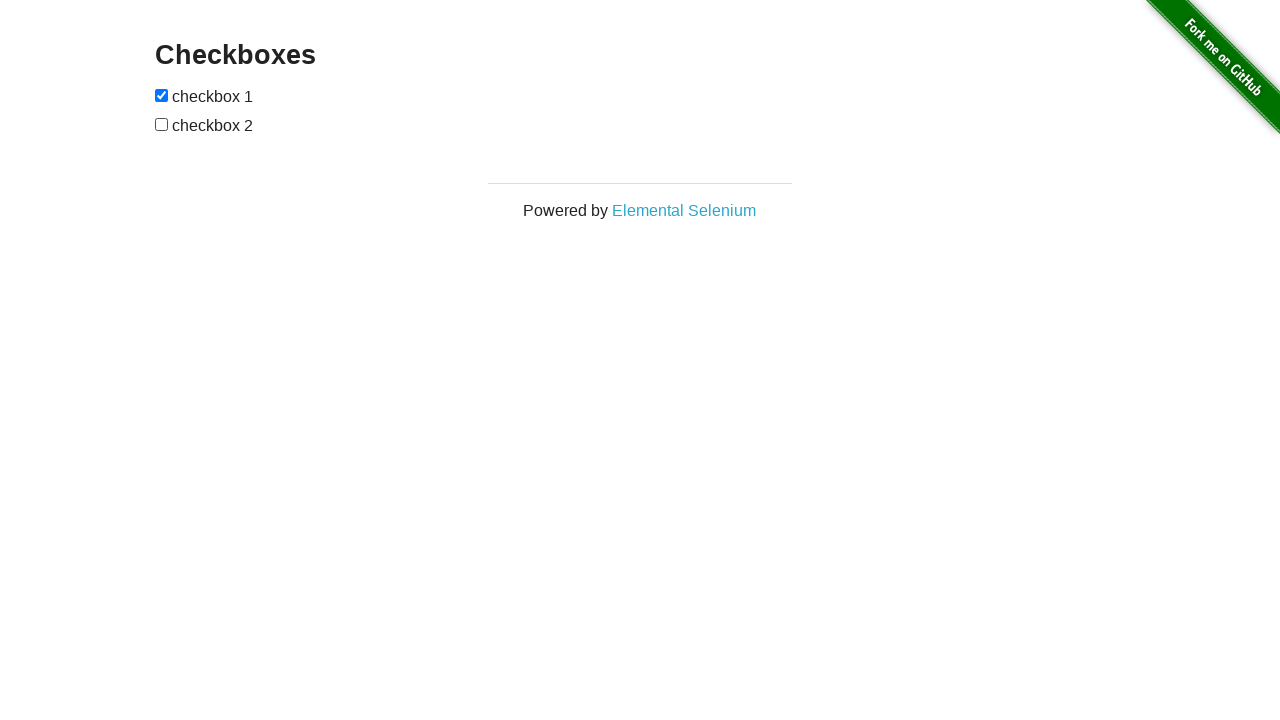

Retrieved total checkbox count: 2
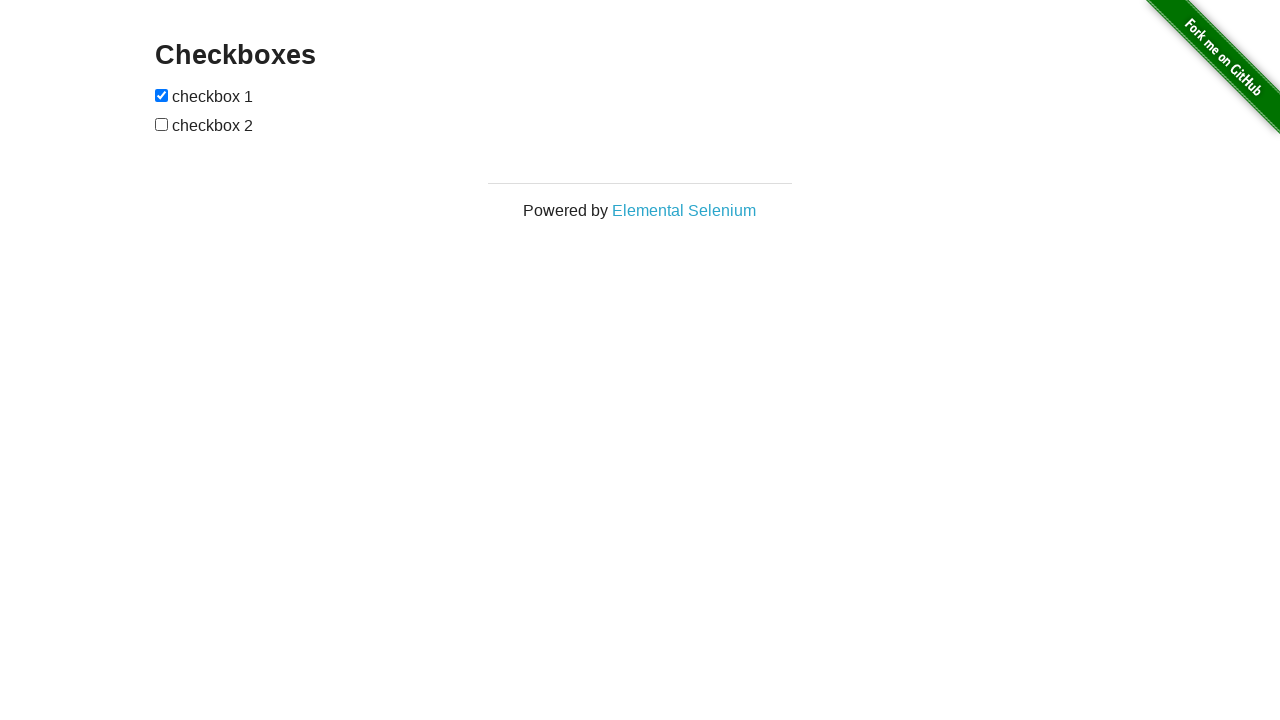

Clicked checkbox 2 to select it at (162, 124) on input[type='checkbox'] >> nth=1
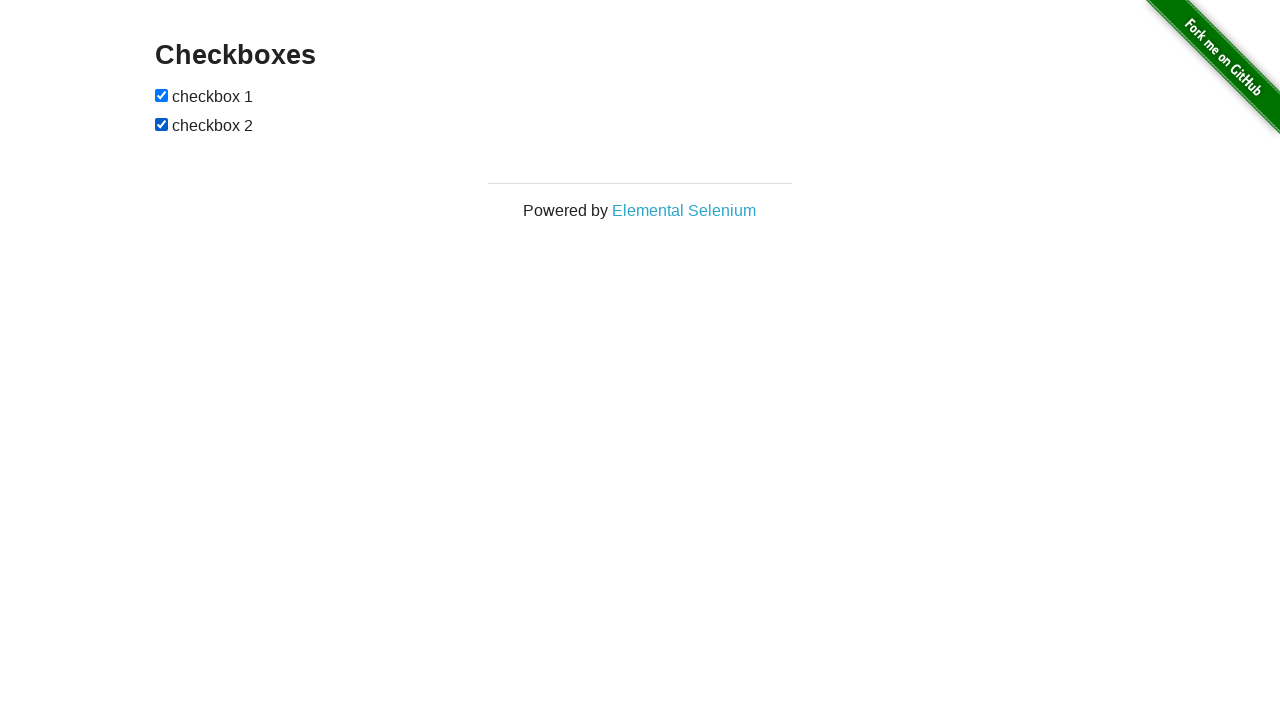

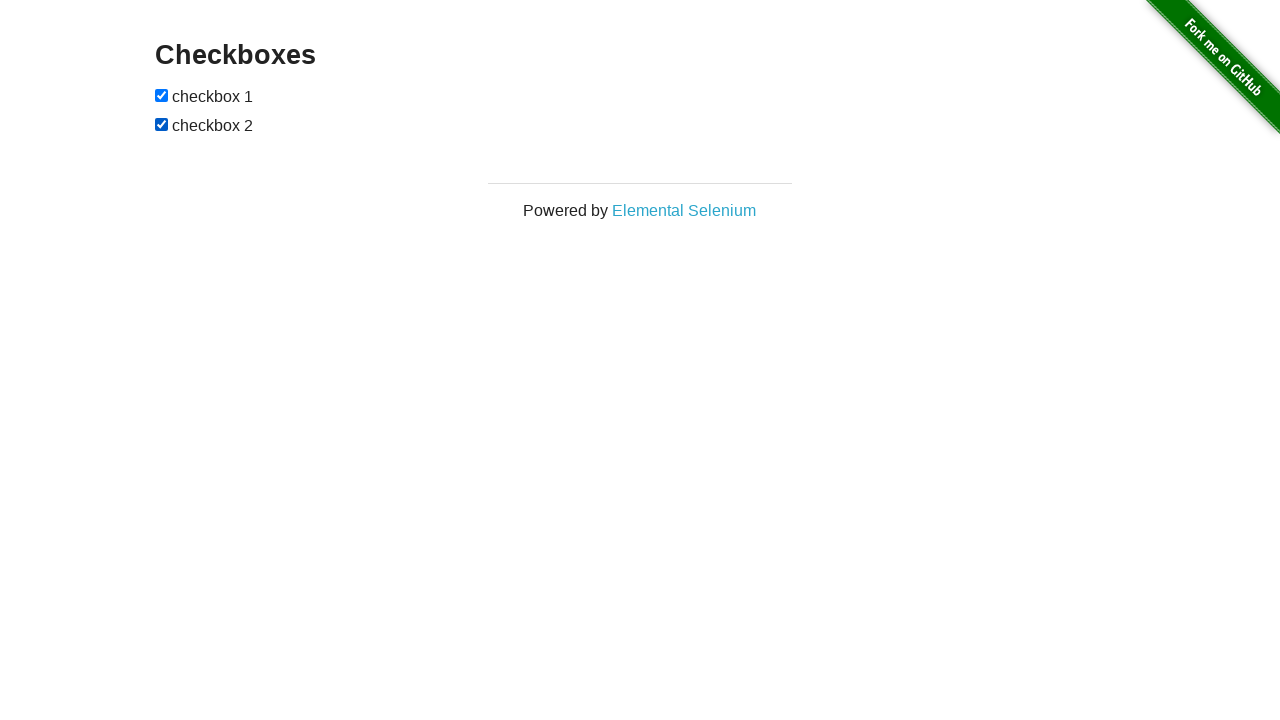